Tests calendar date picker functionality by selecting a specific date (January 25, 2024) through the calendar widget, navigating through year and month views.

Starting URL: https://rahulshettyacademy.com/seleniumPractise/#/offers

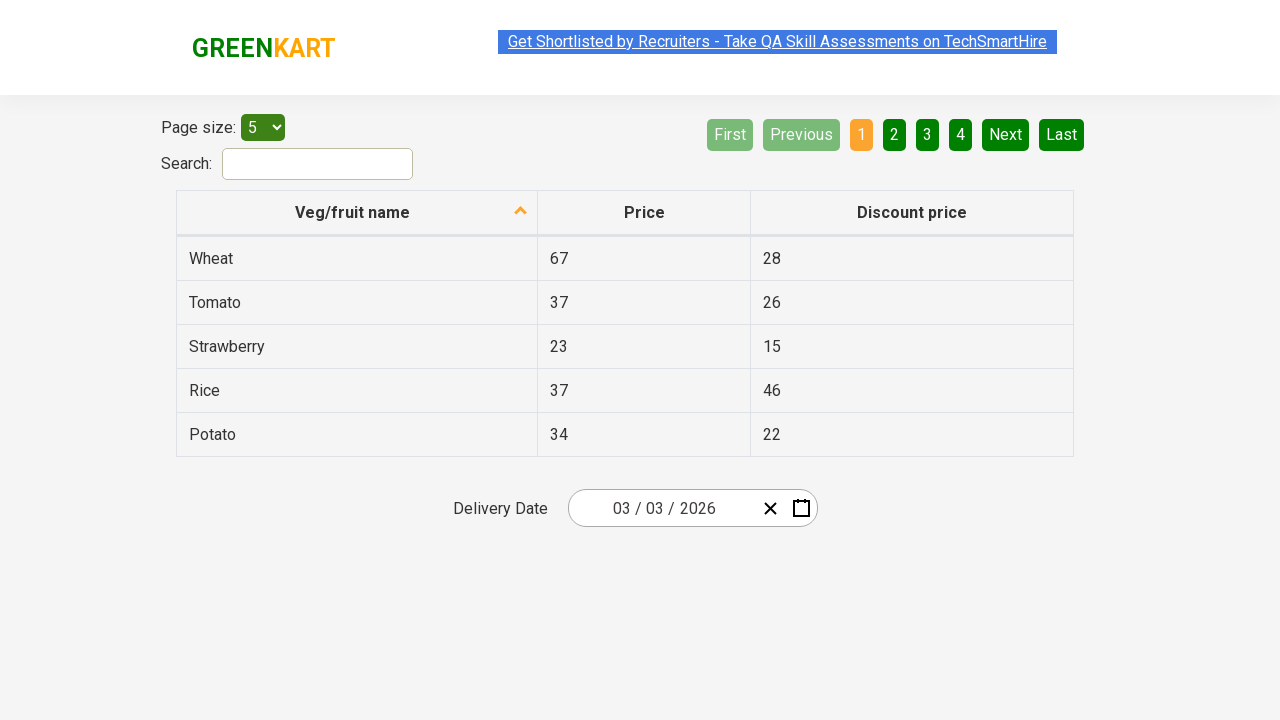

Clicked date picker input group to open calendar widget at (662, 508) on xpath=//div[@class='react-date-picker__inputGroup']
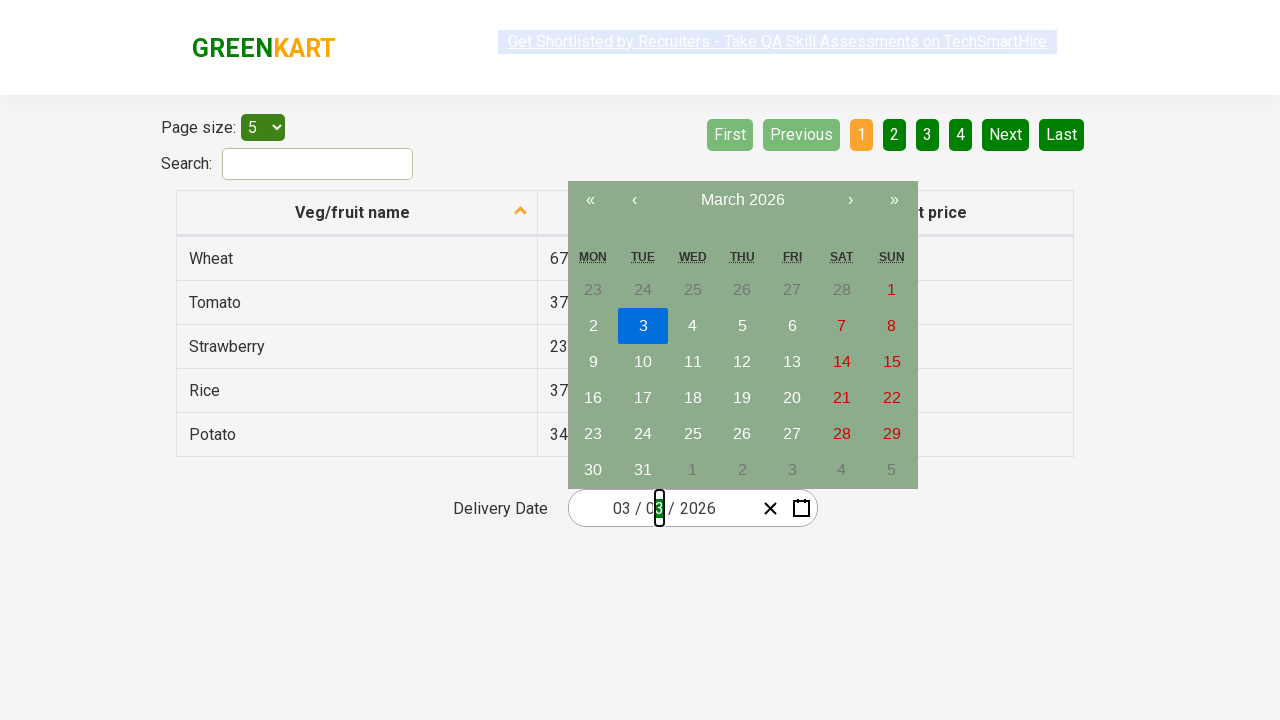

Clicked navigation label to navigate to month view at (742, 200) on .react-calendar__navigation__label
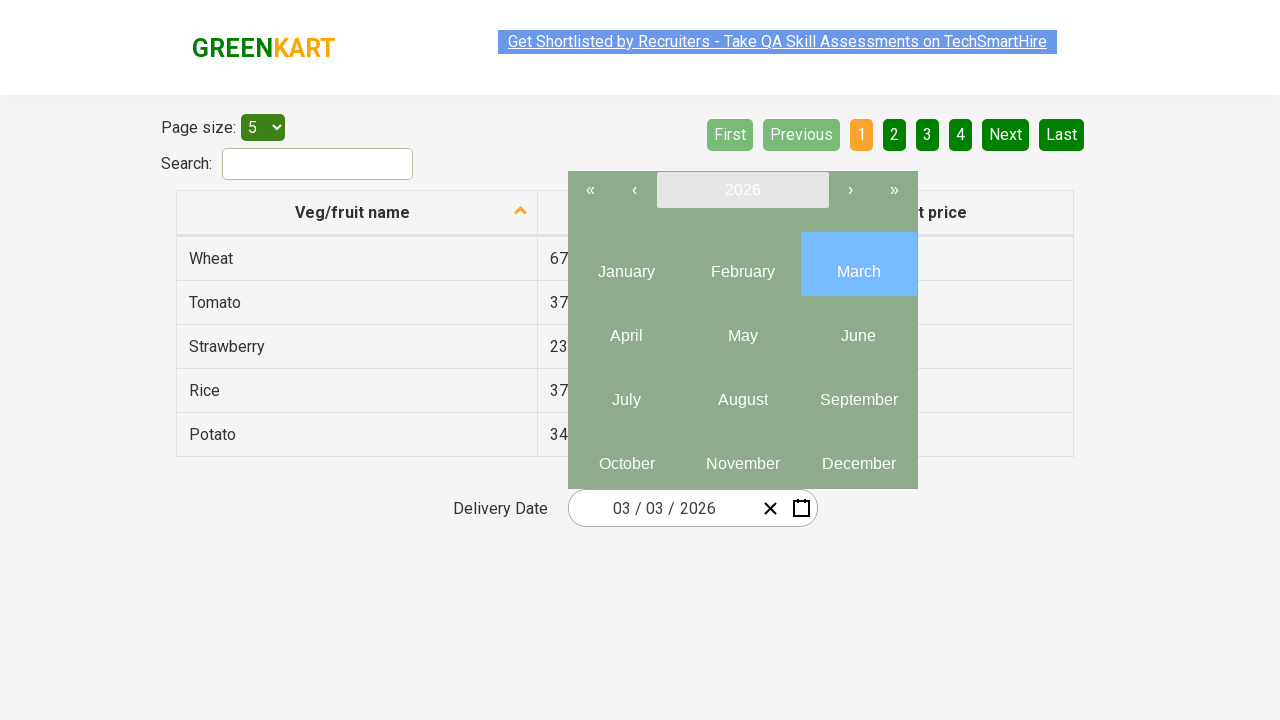

Clicked navigation label again to navigate to year view at (742, 190) on .react-calendar__navigation__label
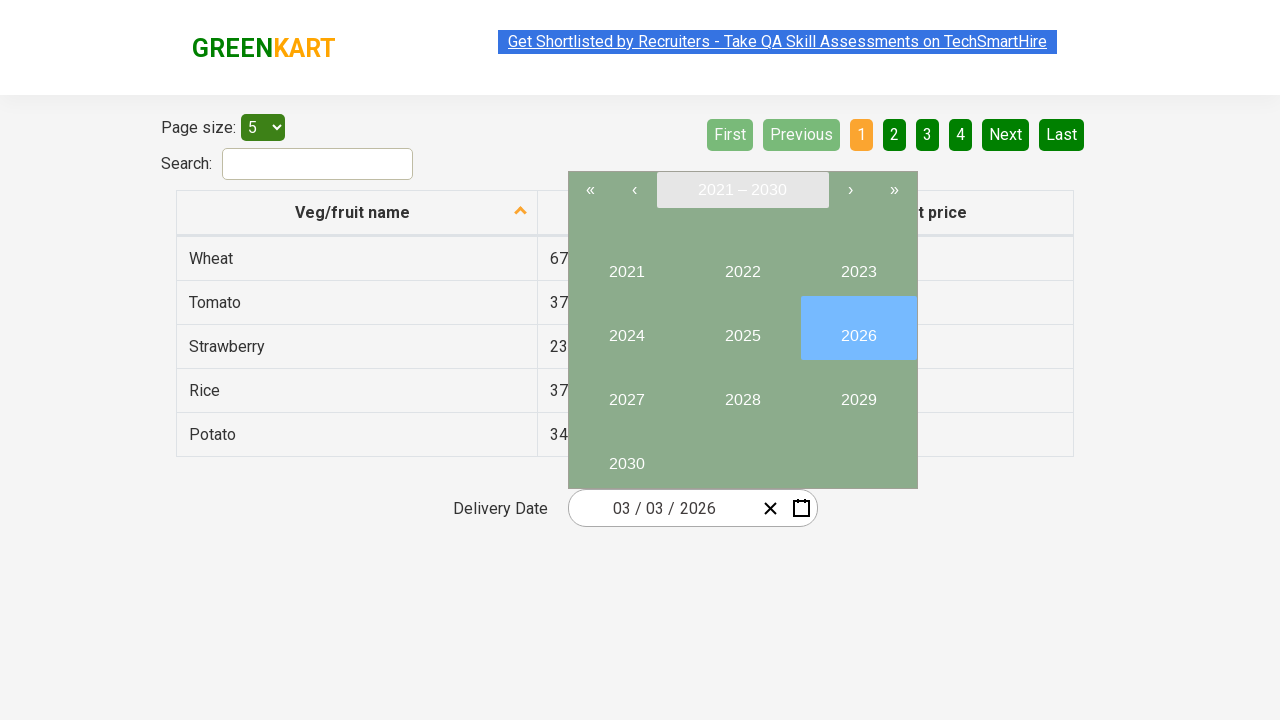

Selected year 2024 from year view at (626, 328) on //button[text()='2024']
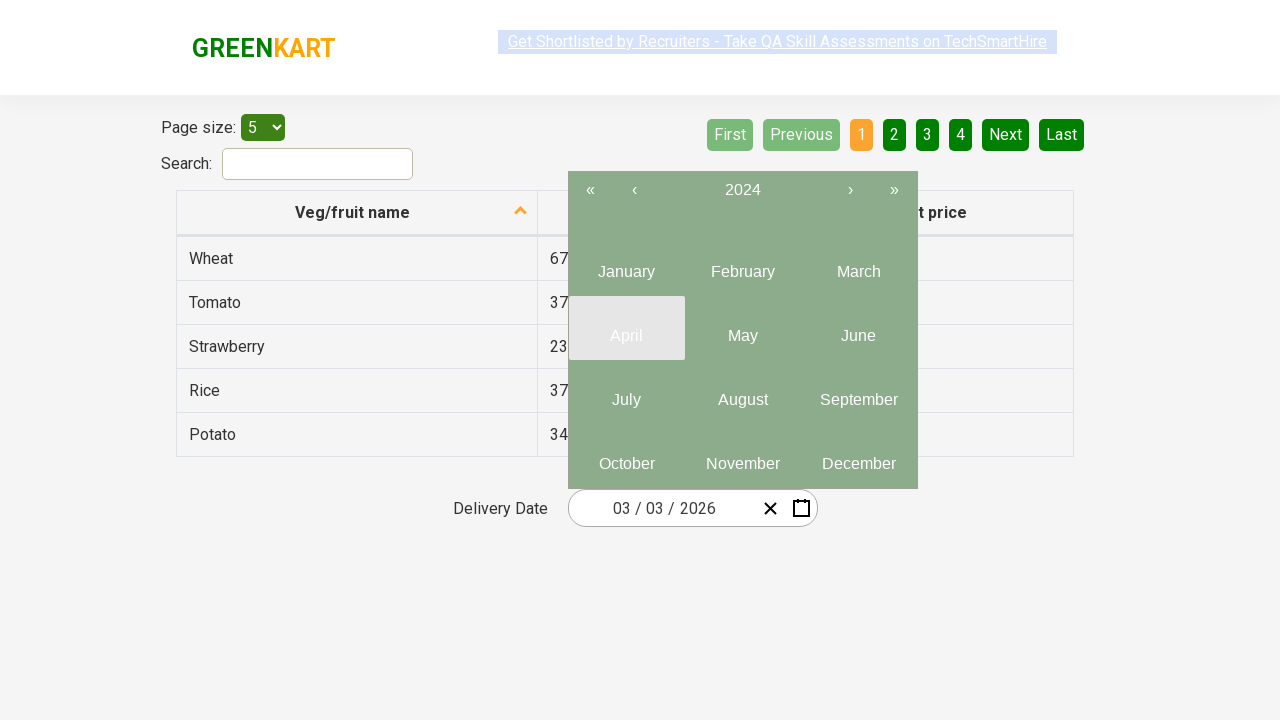

Selected month 1 (January) from month view at (626, 264) on .react-calendar__tile.react-calendar__year-view__months__month >> nth=0
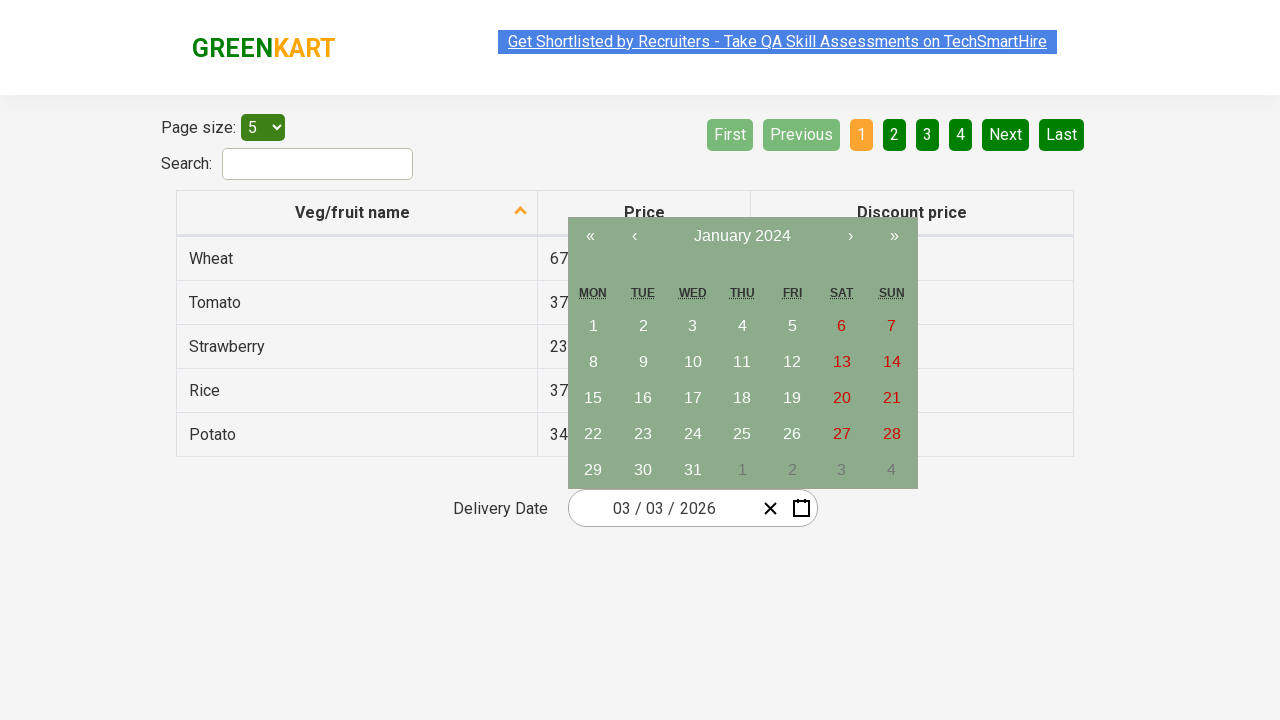

Selected date 25 from calendar at (742, 434) on //abbr[text()='25']
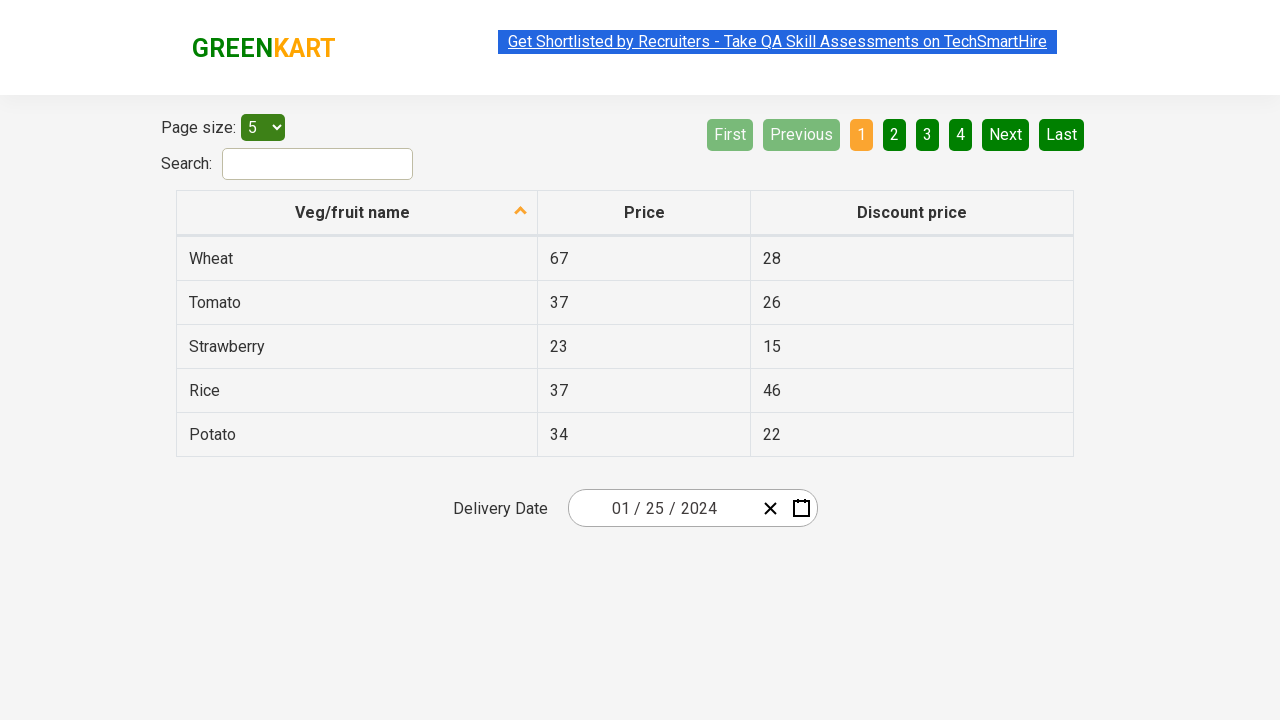

Date inputs updated successfully after selecting January 25, 2024
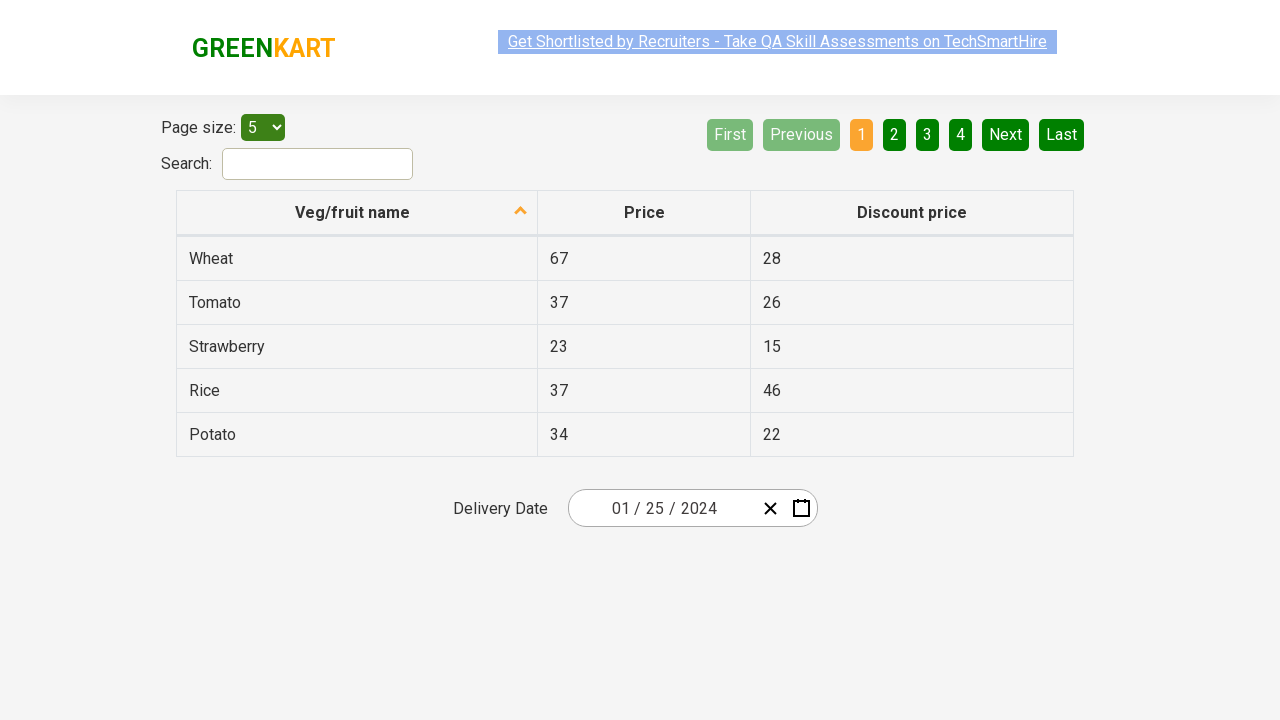

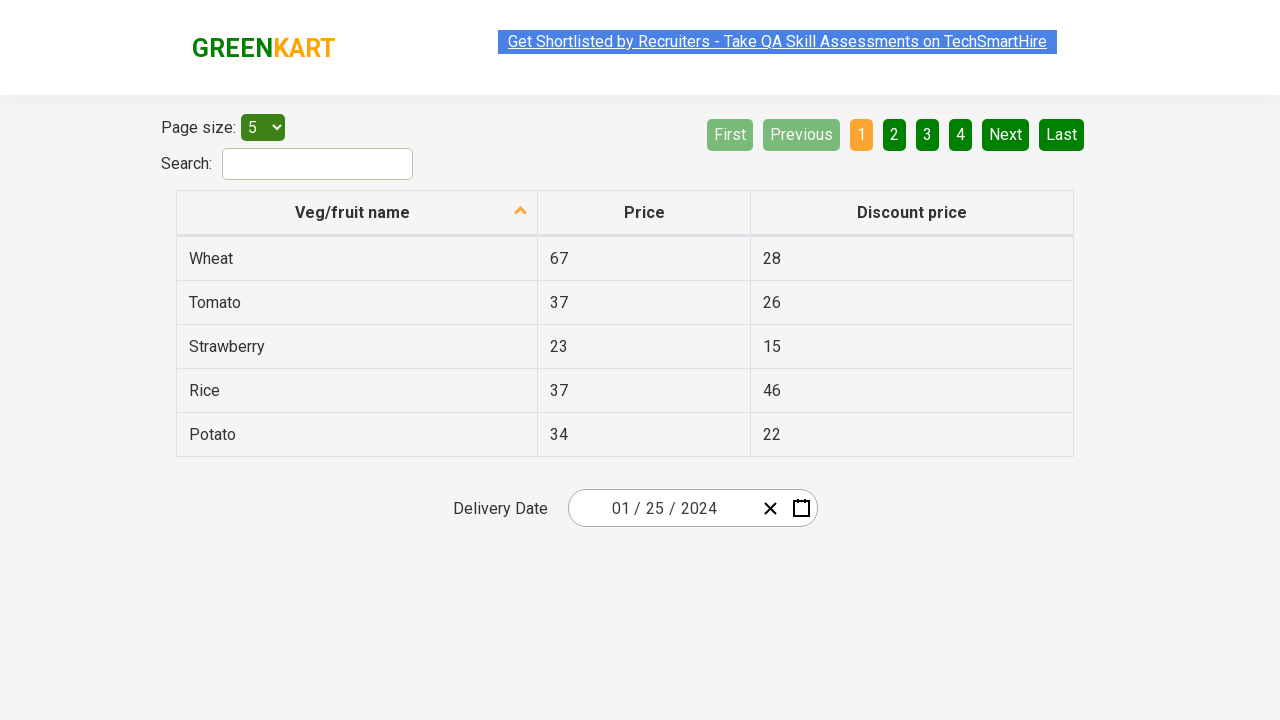